Tests form submission within an iframe on W3Schools by filling first name and last name fields and submitting the form

Starting URL: https://www.w3schools.com/tags/tryit.asp?filename=tryhtml_input_test

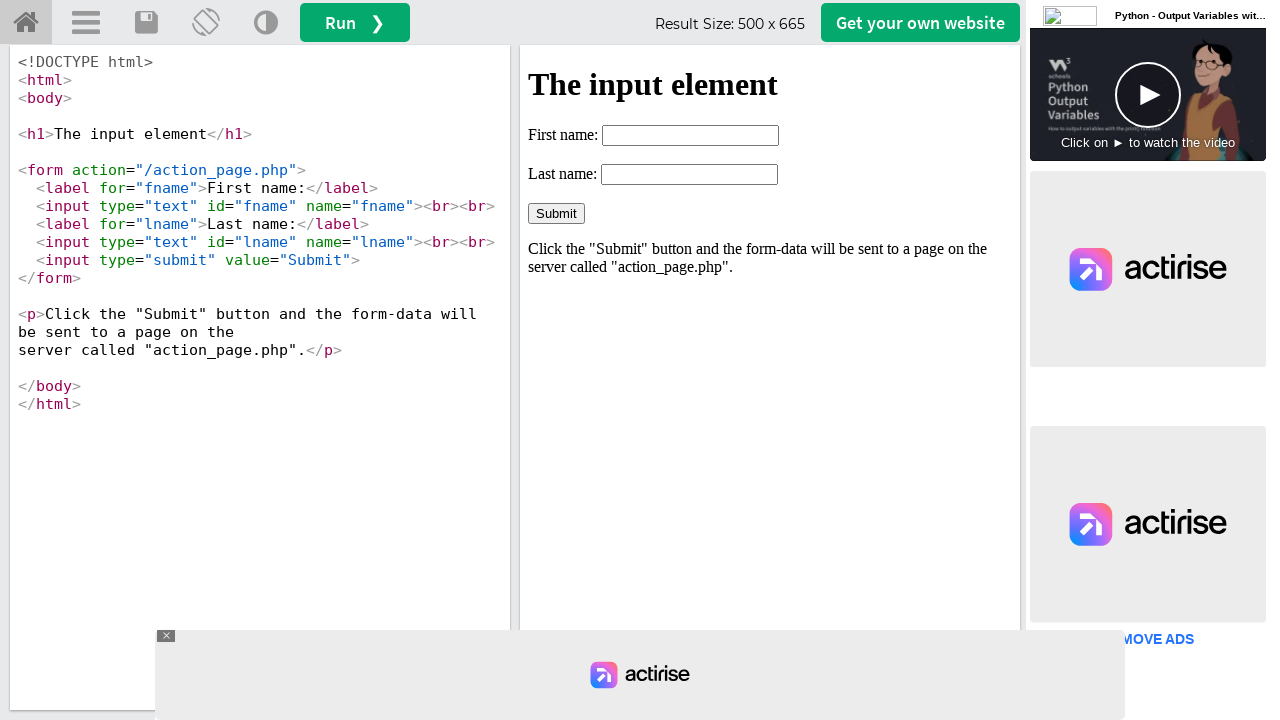

Located the iframe with ID 'iframeResult' containing the form
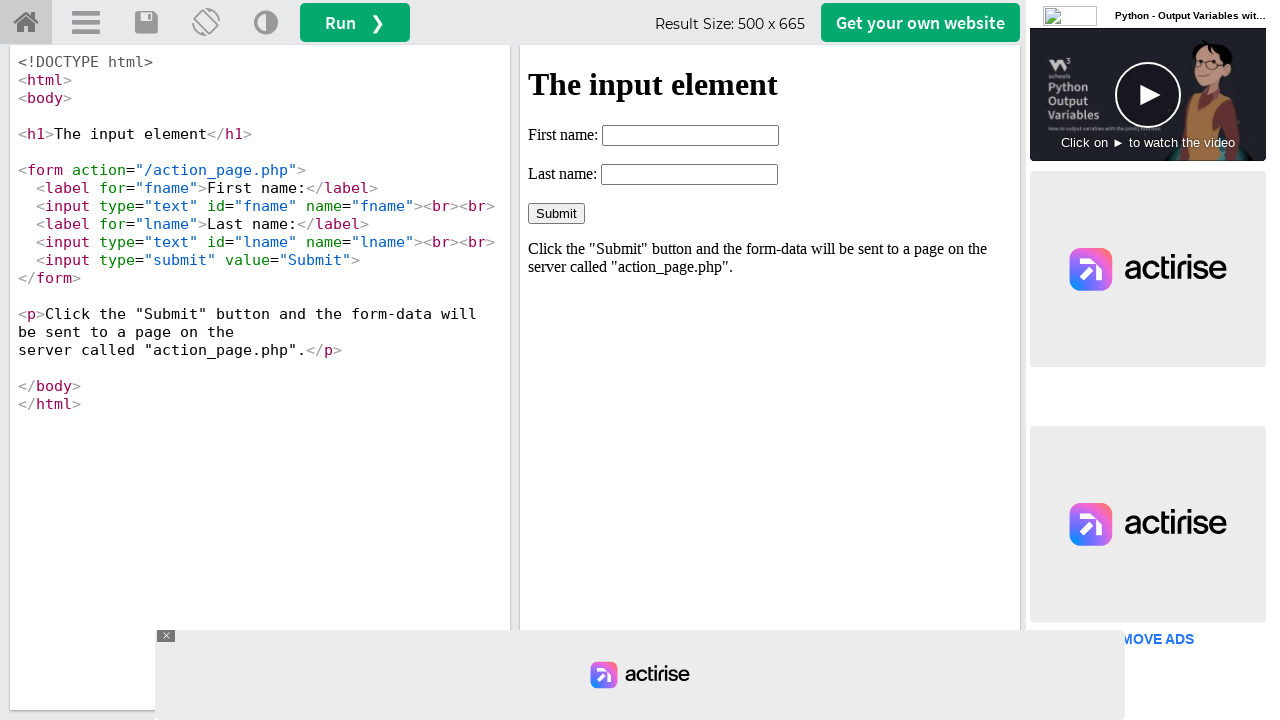

Filled first name field with 'Anil' on #iframeResult >> internal:control=enter-frame >> #fname
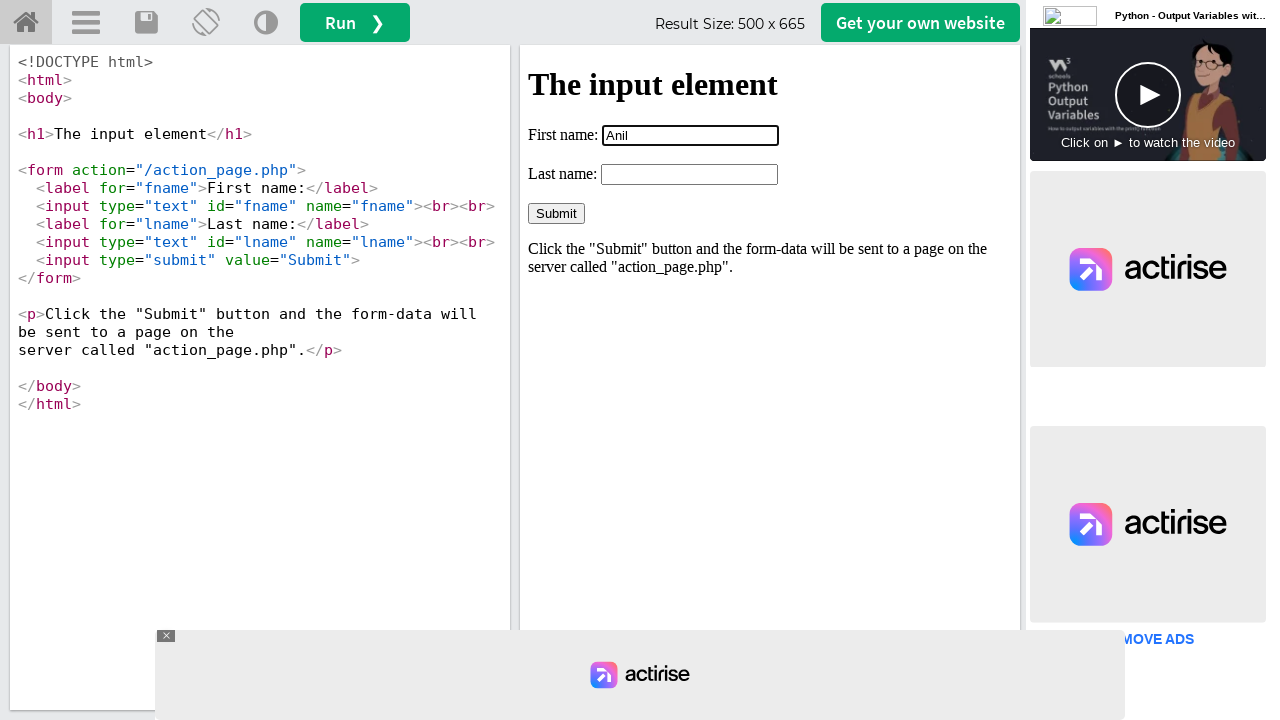

Filled last name field with 'Patil' on #iframeResult >> internal:control=enter-frame >> #lname
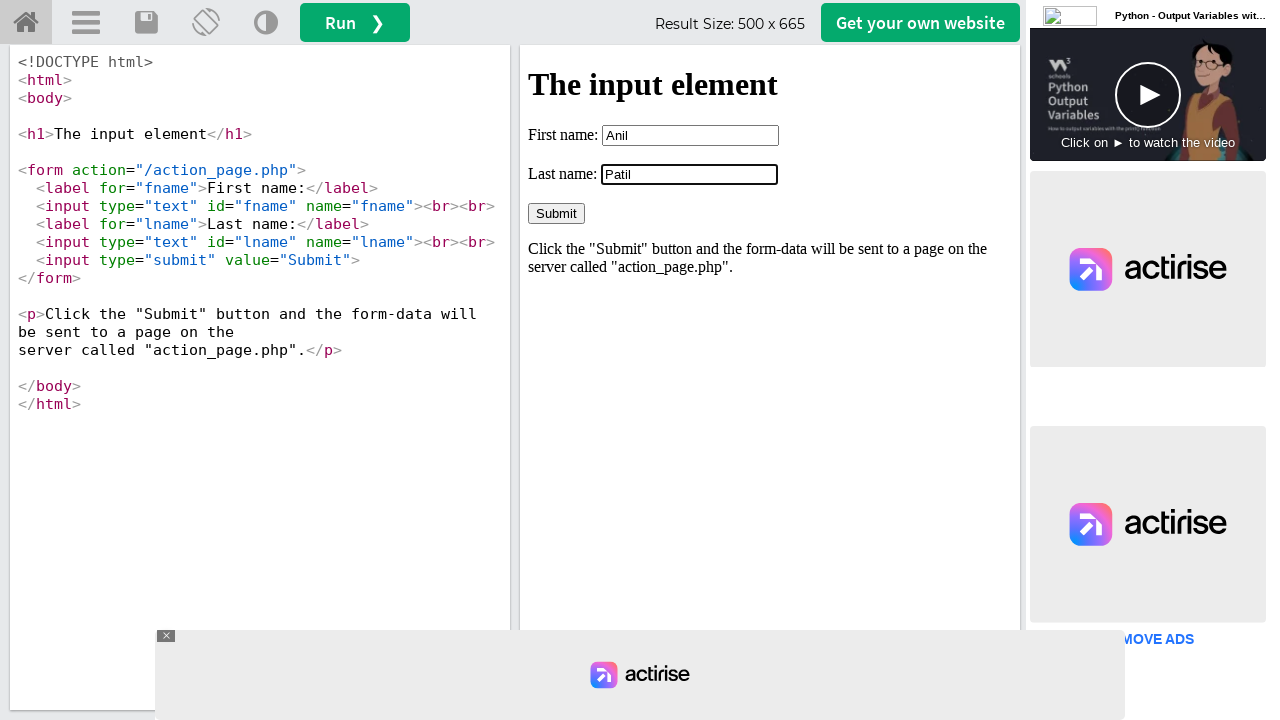

Clicked the form submit button at (556, 213) on #iframeResult >> internal:control=enter-frame >> input[type='submit']
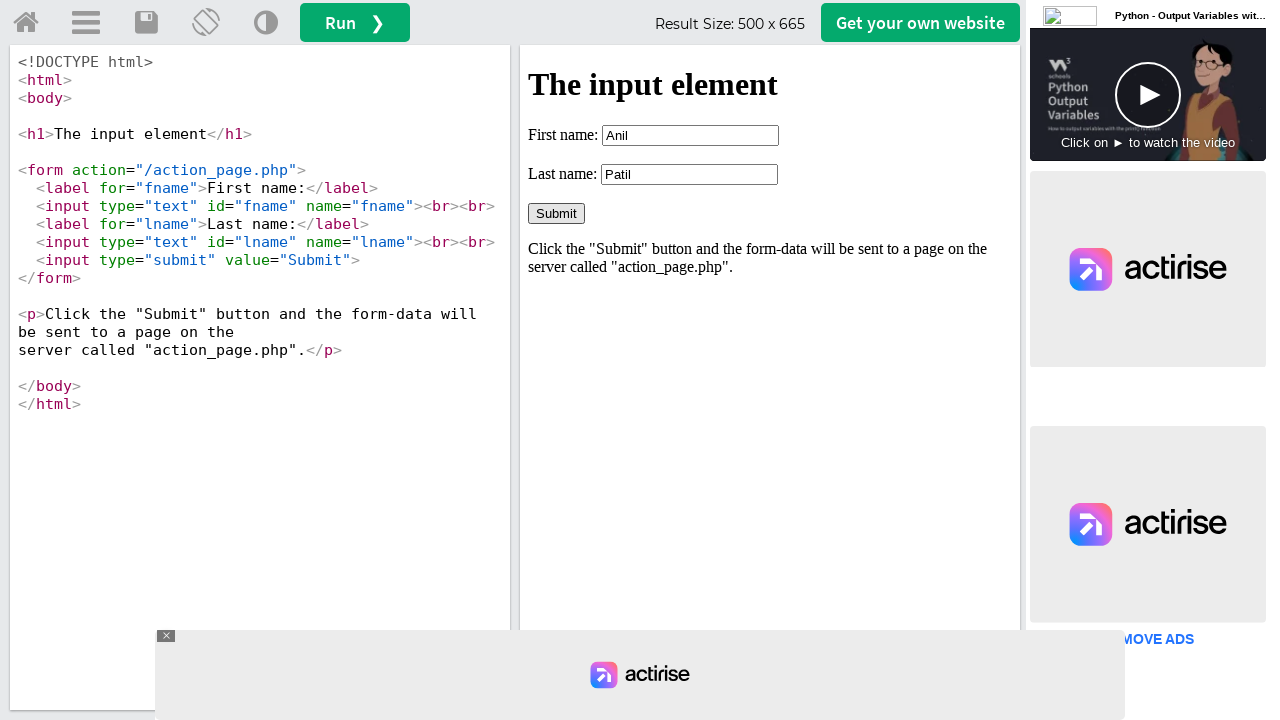

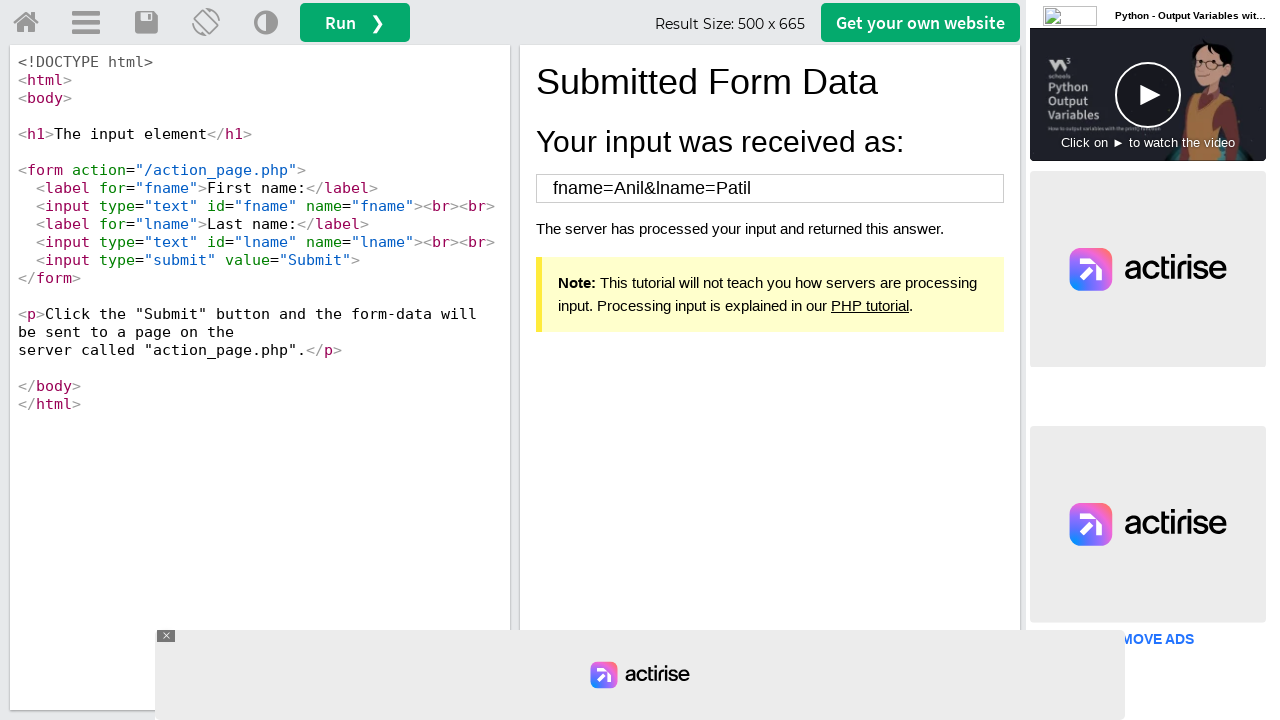